Tests date picker calendar functionality by selecting a specific date (June 15, 2027) through year, month, and day navigation, then verifies the selected values appear correctly in the input fields.

Starting URL: https://rahulshettyacademy.com/seleniumPractise/#/offers

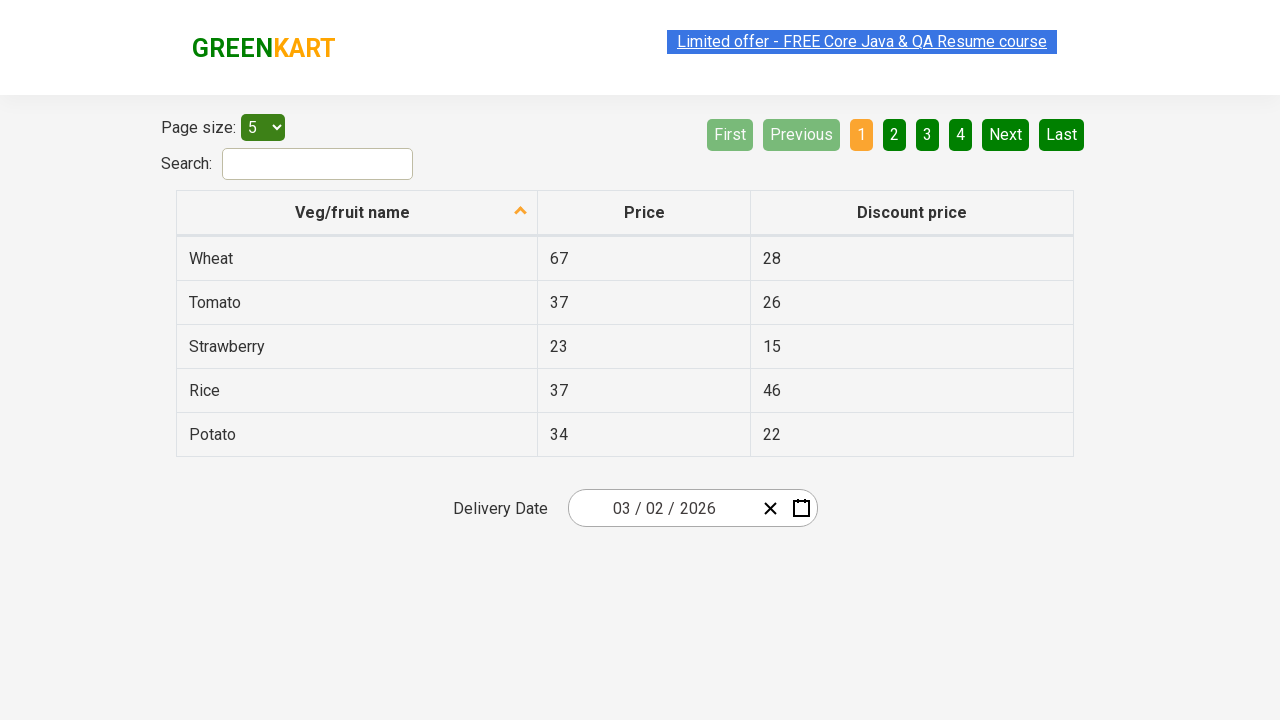

Clicked date picker input group to open calendar at (662, 508) on .react-date-picker__inputGroup
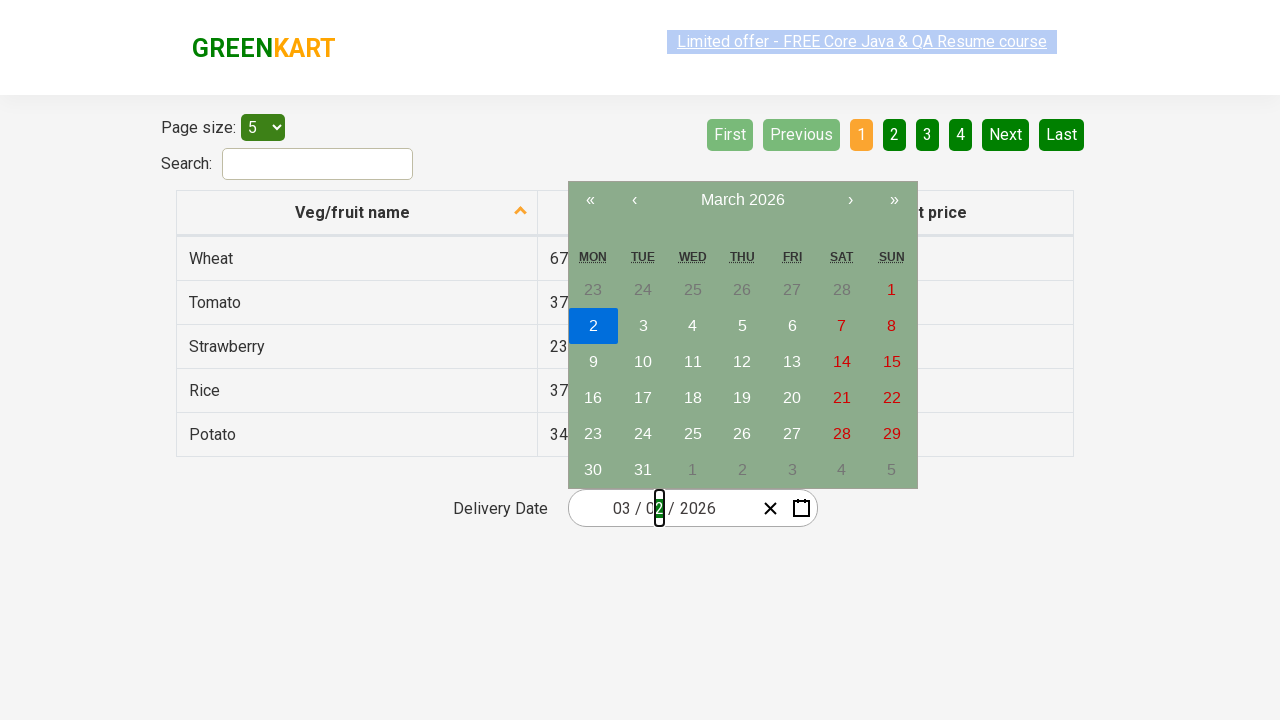

Clicked navigation label to navigate to month view at (742, 200) on .react-calendar__navigation__label
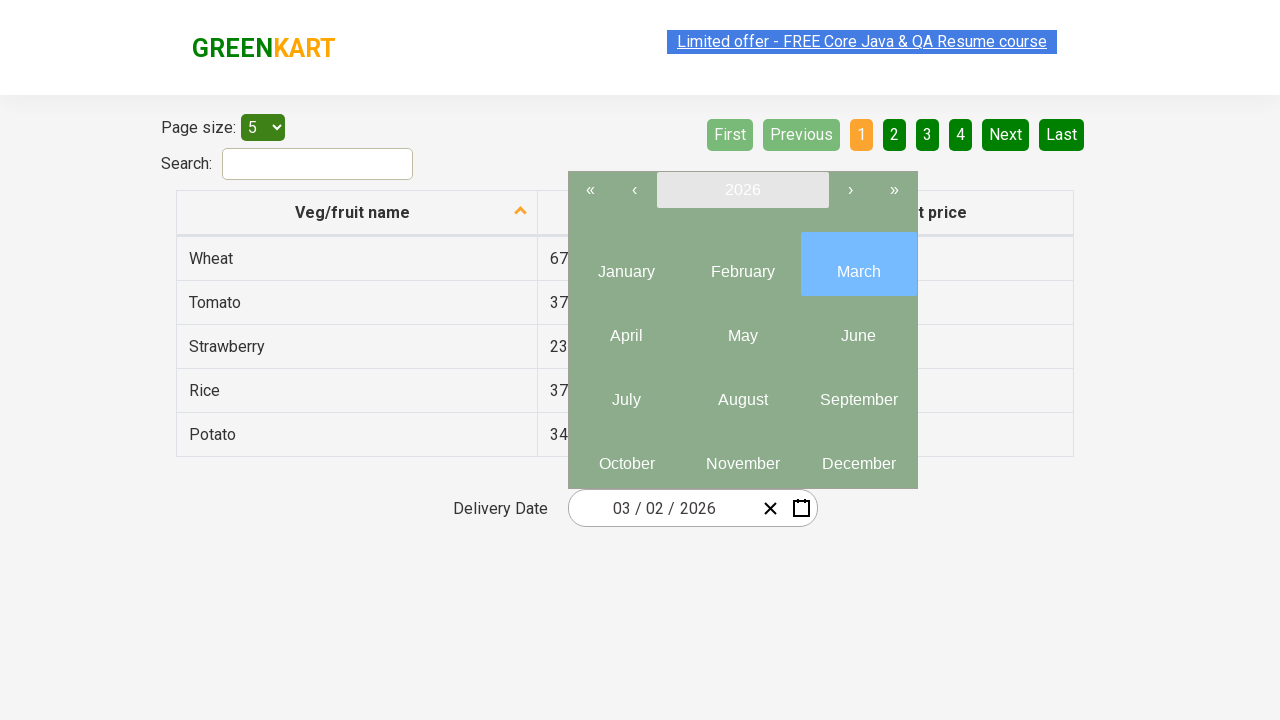

Clicked navigation label again to navigate to year view at (742, 190) on .react-calendar__navigation__label
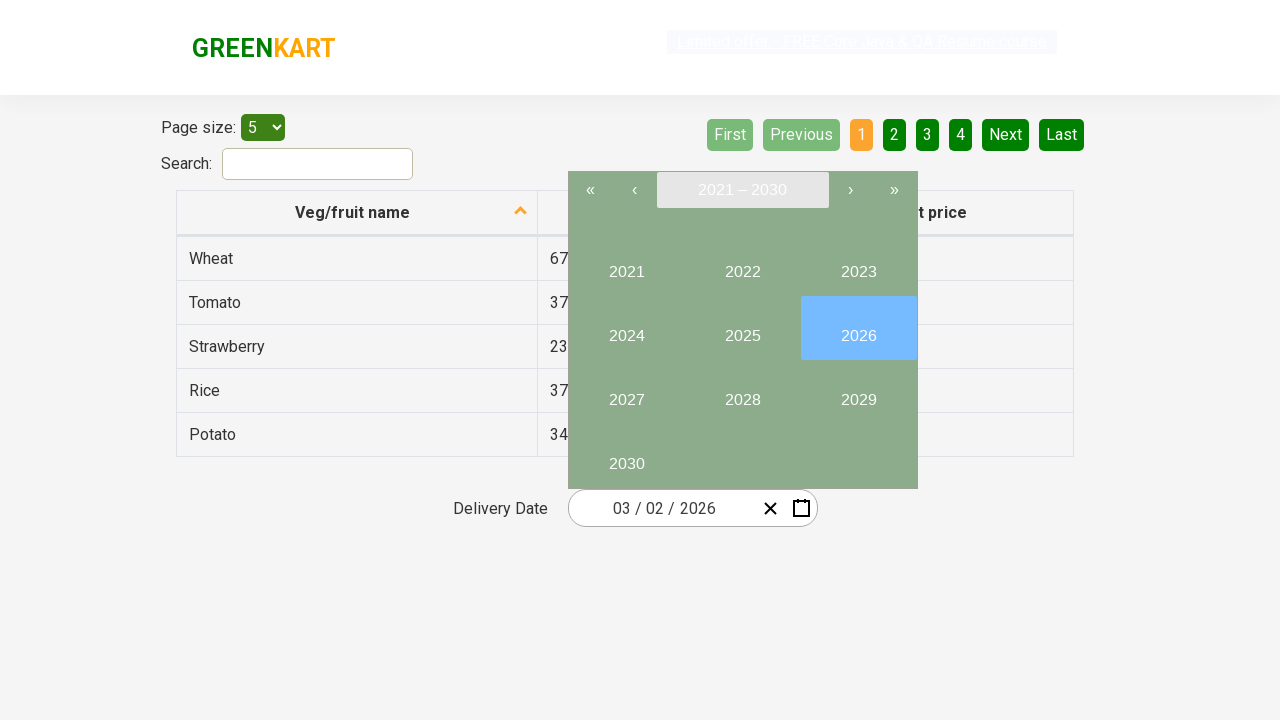

Selected year 2027 at (626, 392) on button:has-text('2027')
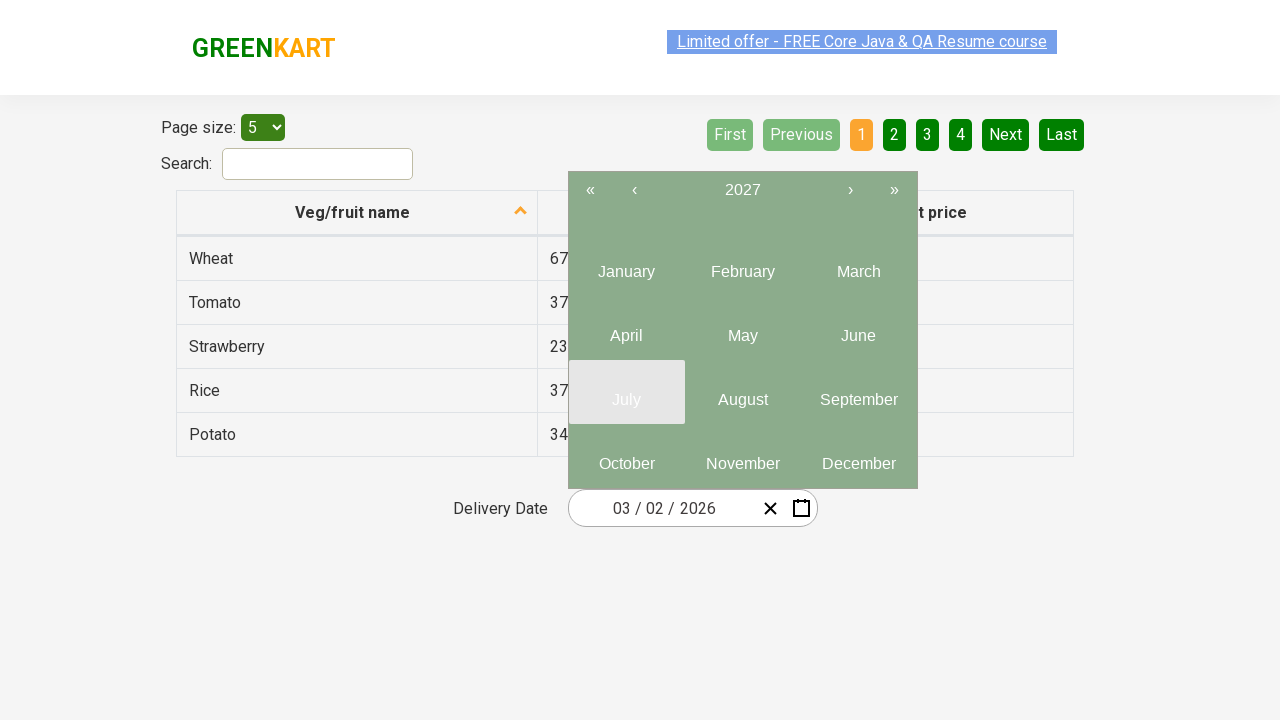

Selected month 6 (June) at (858, 328) on .react-calendar__year-view__months__month >> nth=5
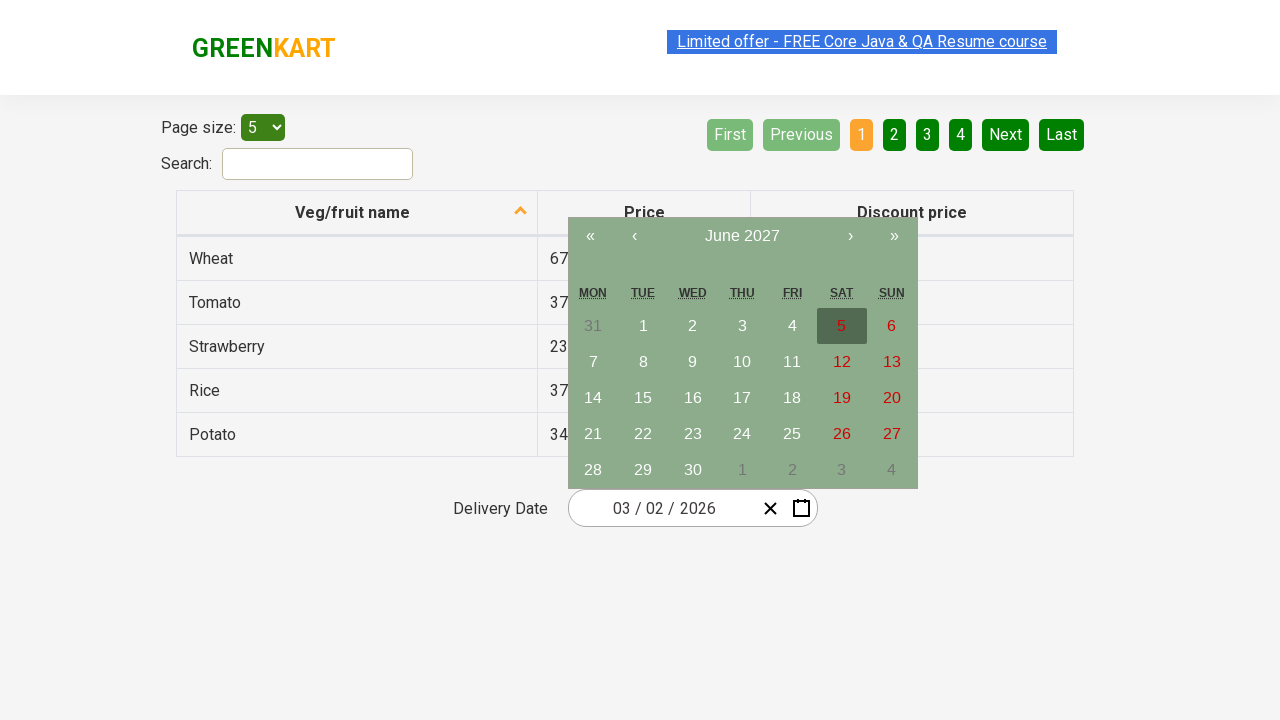

Selected date 15 at (643, 398) on abbr:has-text('15')
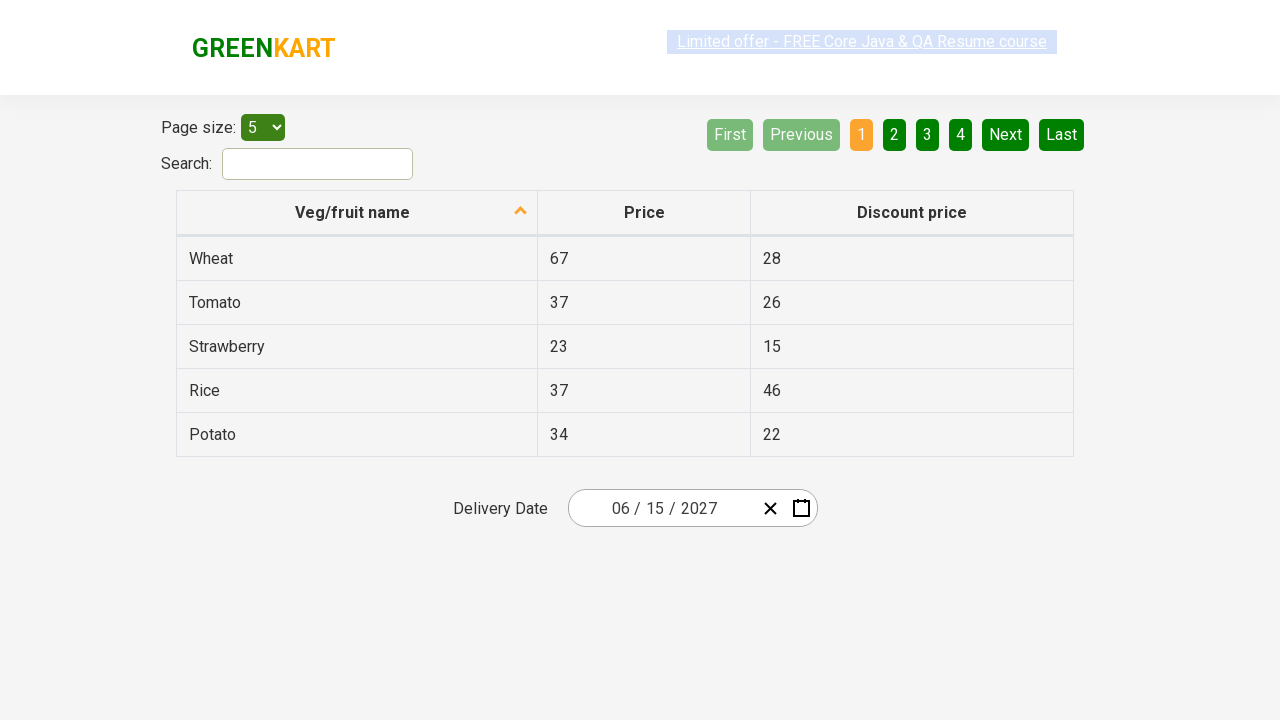

Date input fields updated and ready for verification
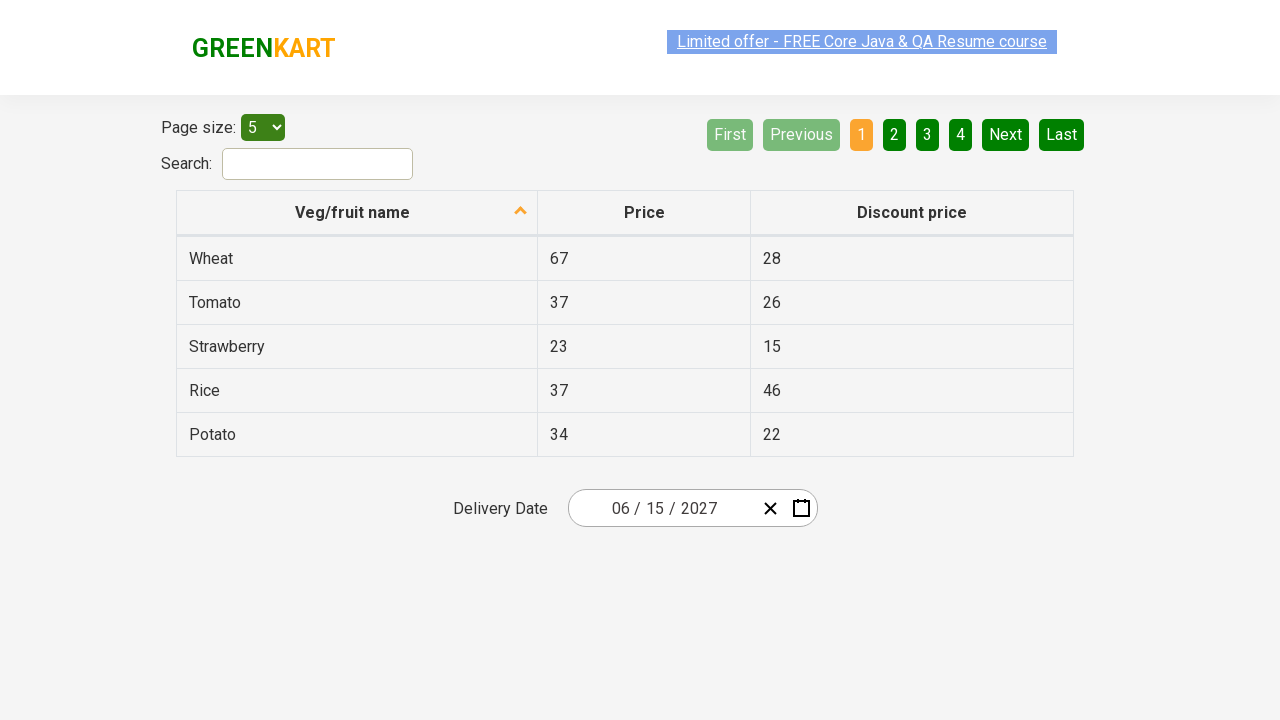

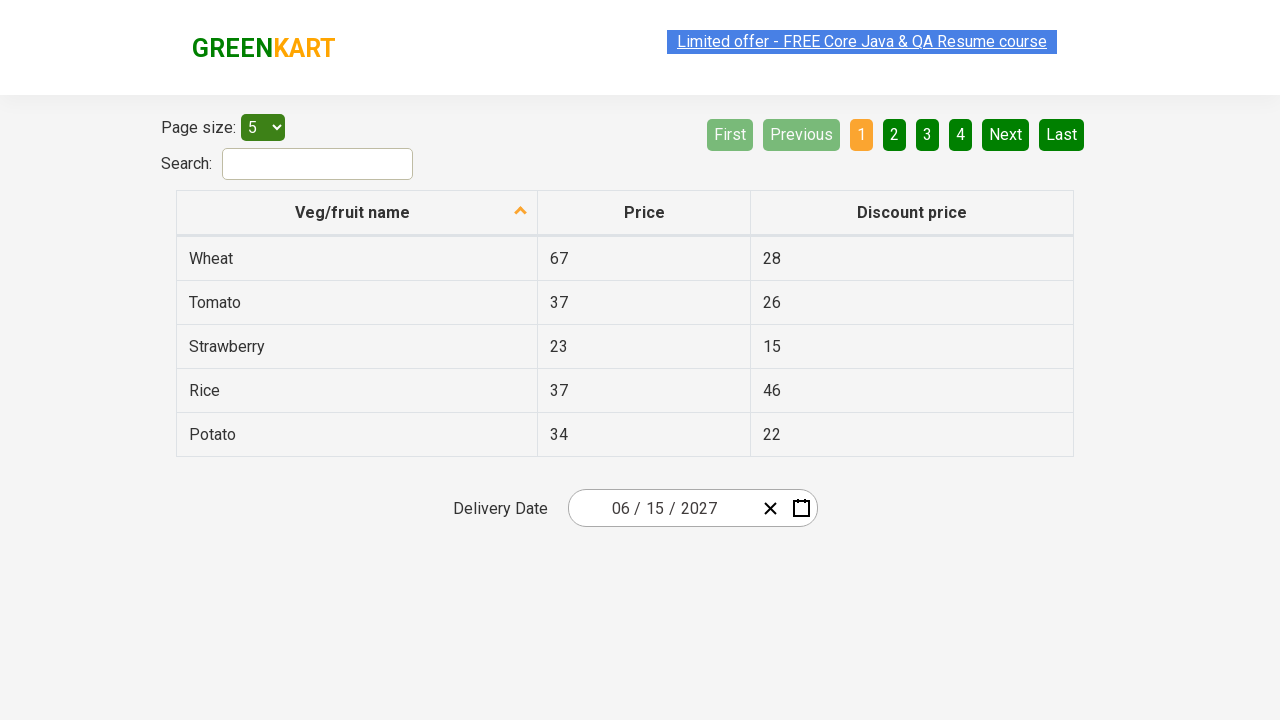